Tests that entered text is trimmed when editing a todo item

Starting URL: https://demo.playwright.dev/todomvc

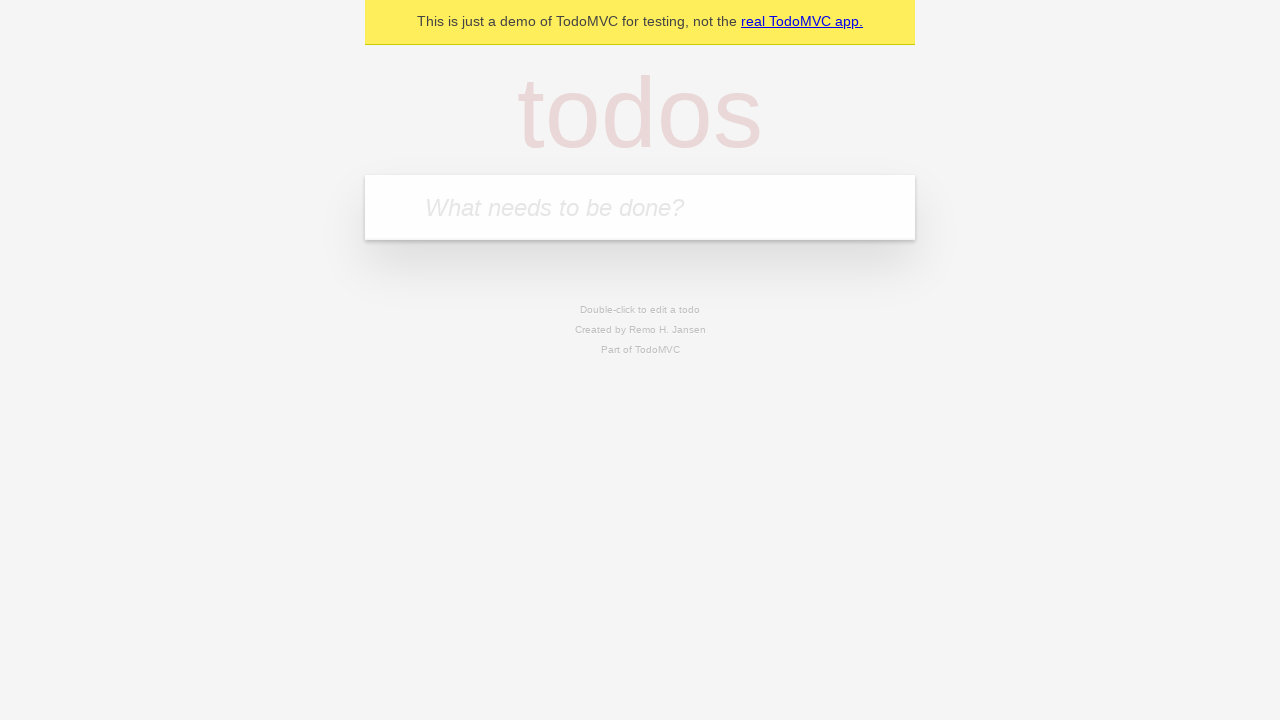

Filled new todo field with 'buy some cheese' on .new-todo
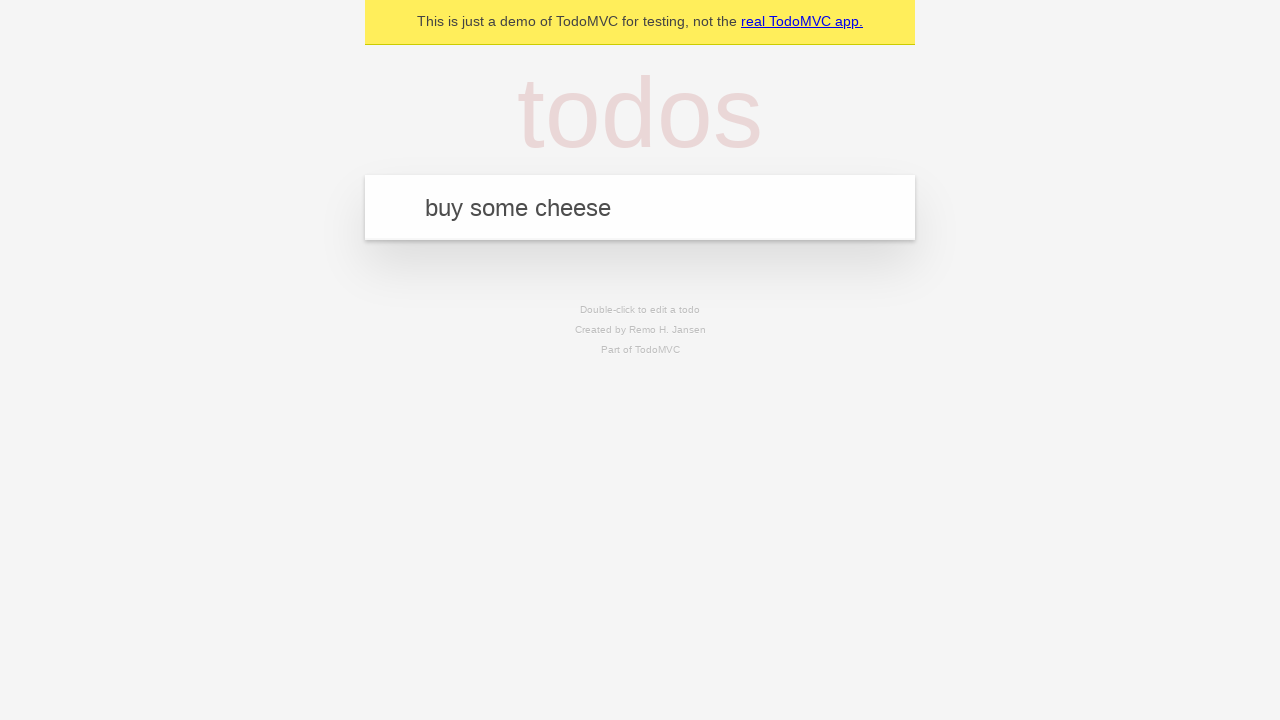

Pressed Enter to create first todo item on .new-todo
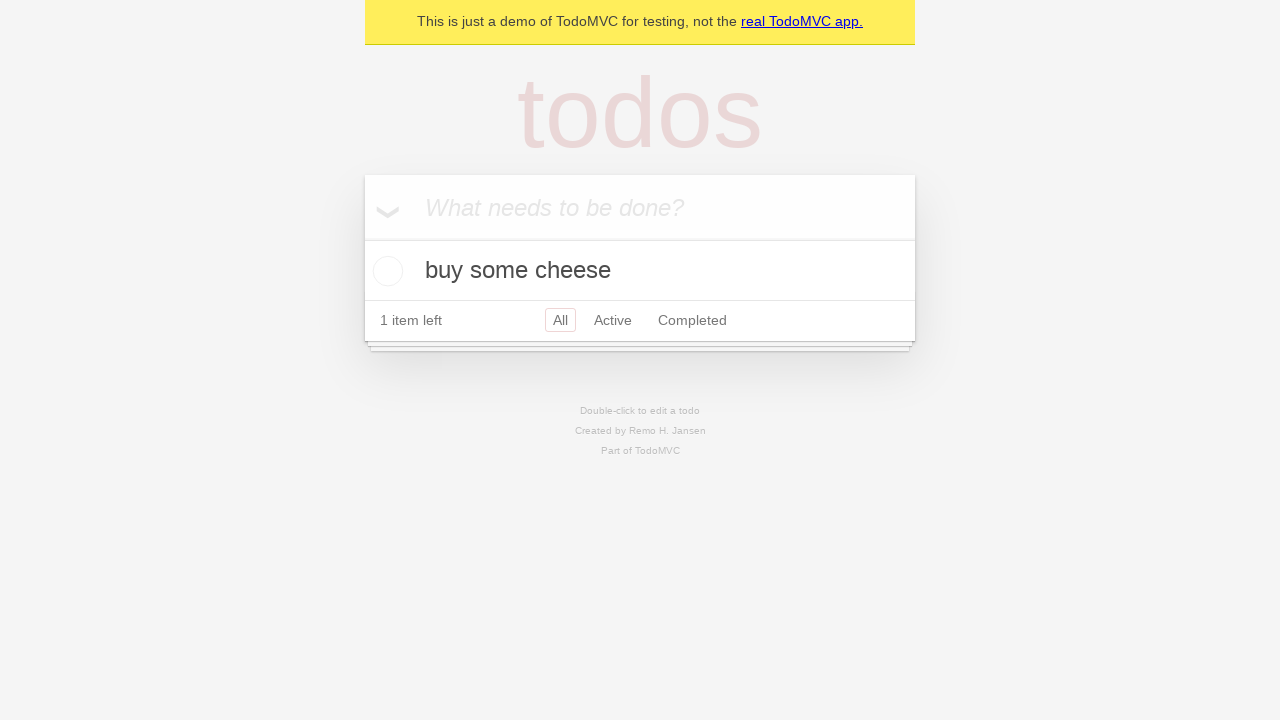

Filled new todo field with 'feed the cat' on .new-todo
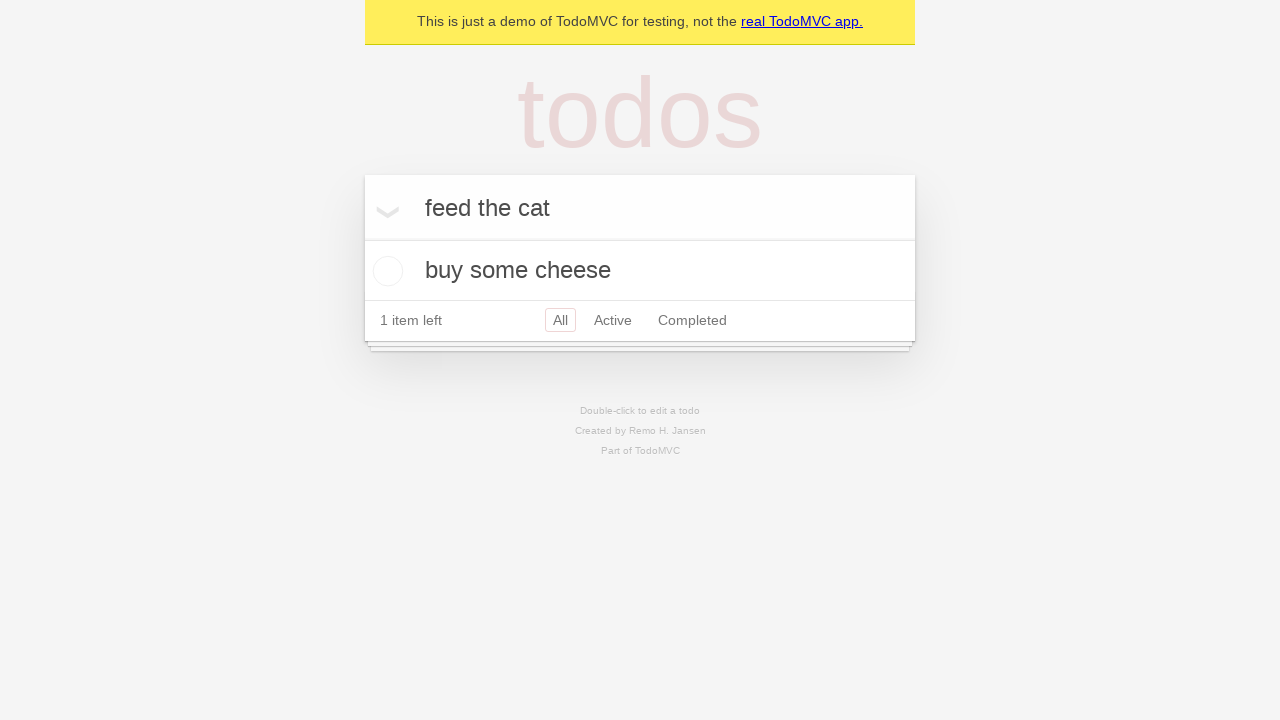

Pressed Enter to create second todo item on .new-todo
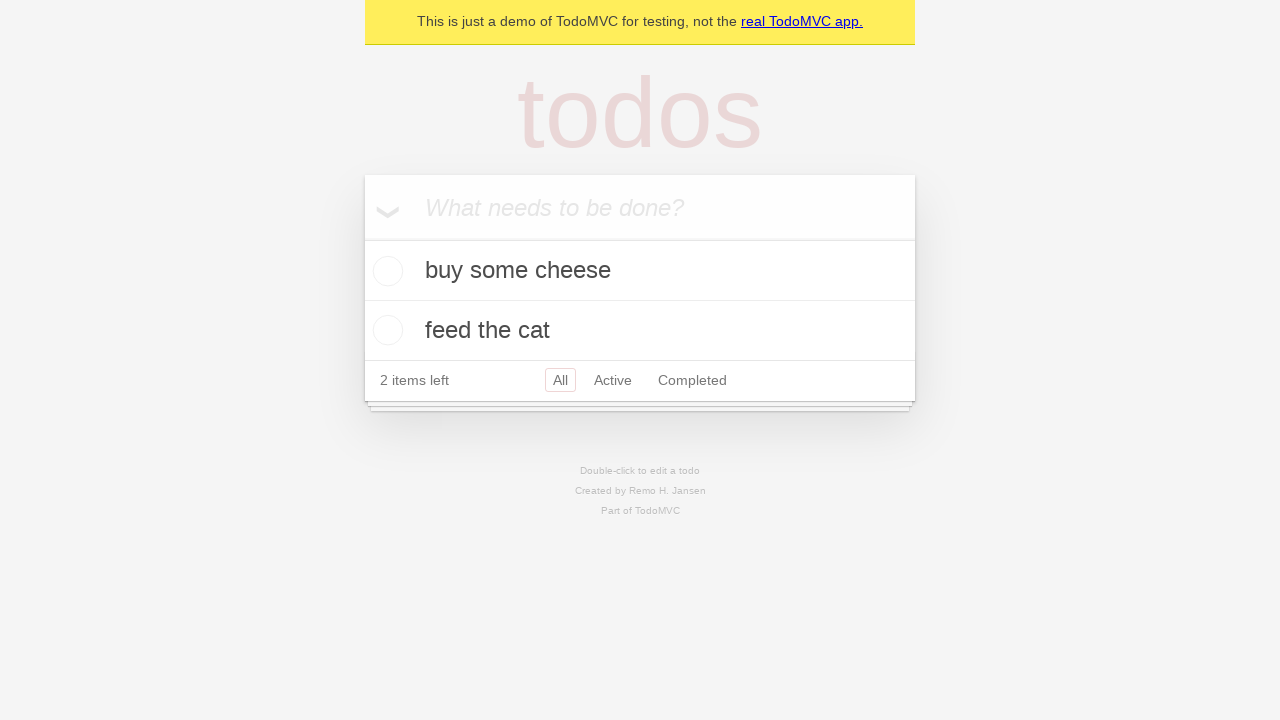

Filled new todo field with 'book a doctors appointment' on .new-todo
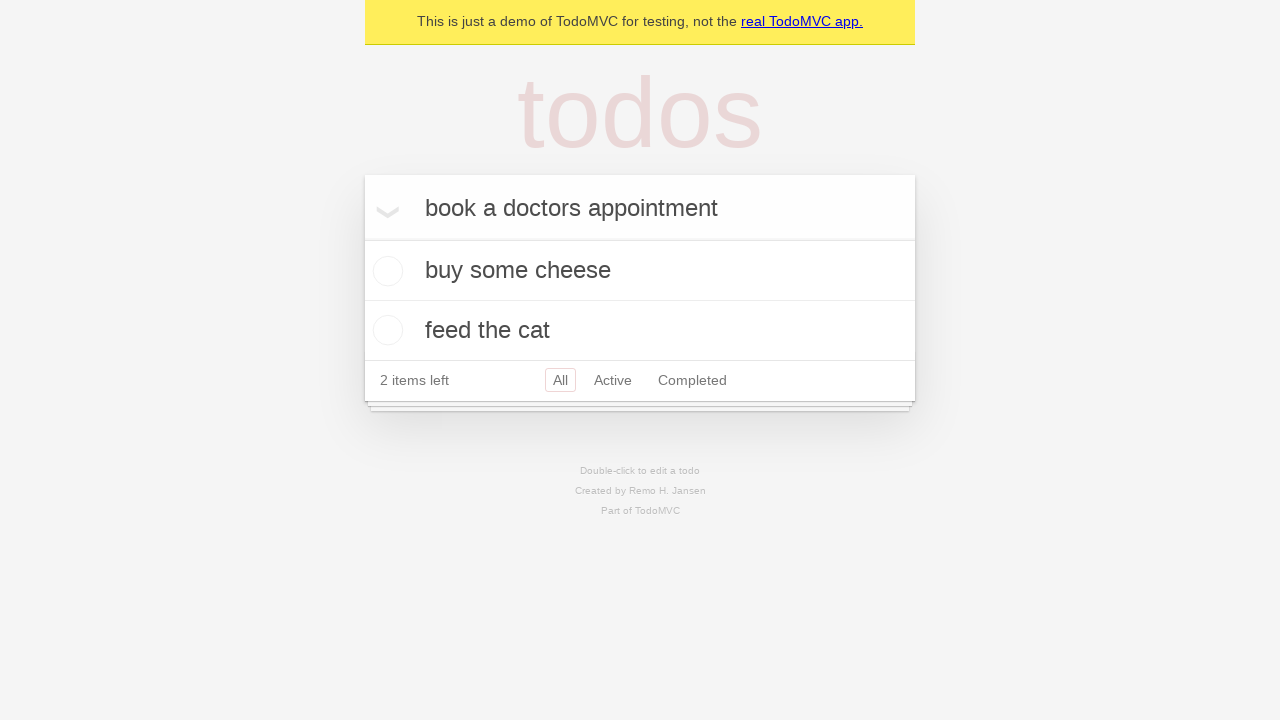

Pressed Enter to create third todo item on .new-todo
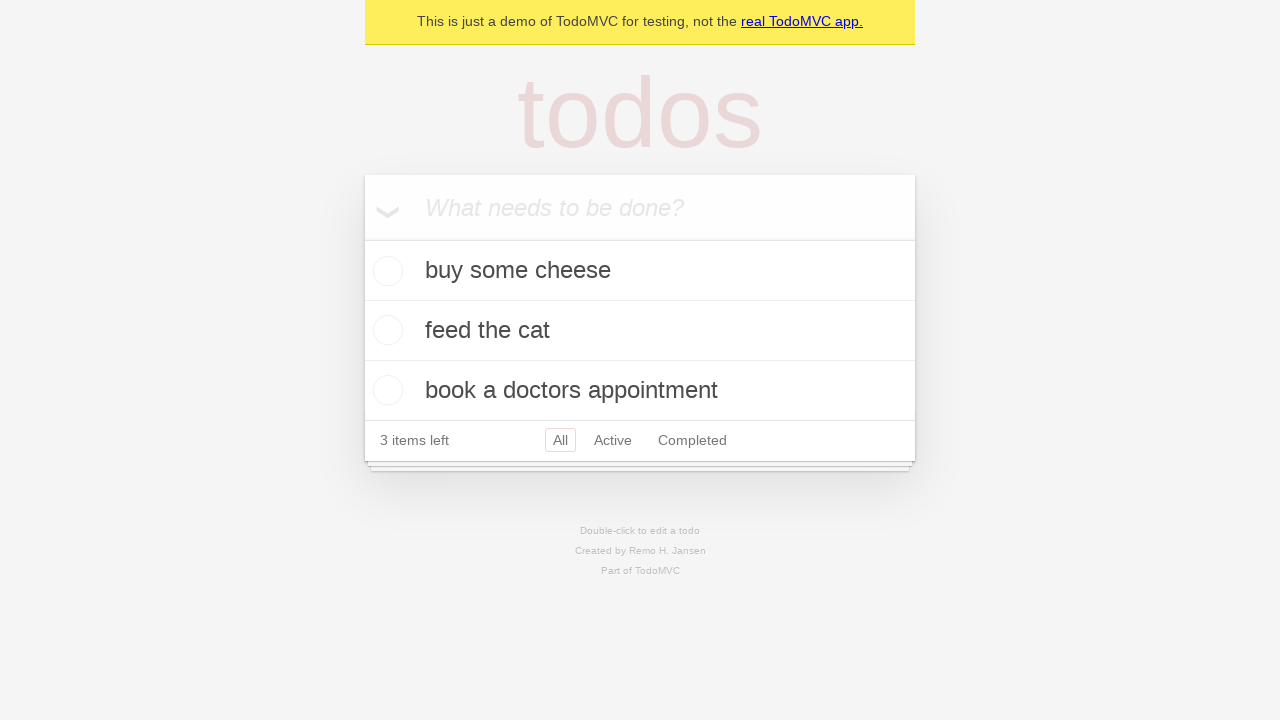

Waited for all 3 todo items to be loaded
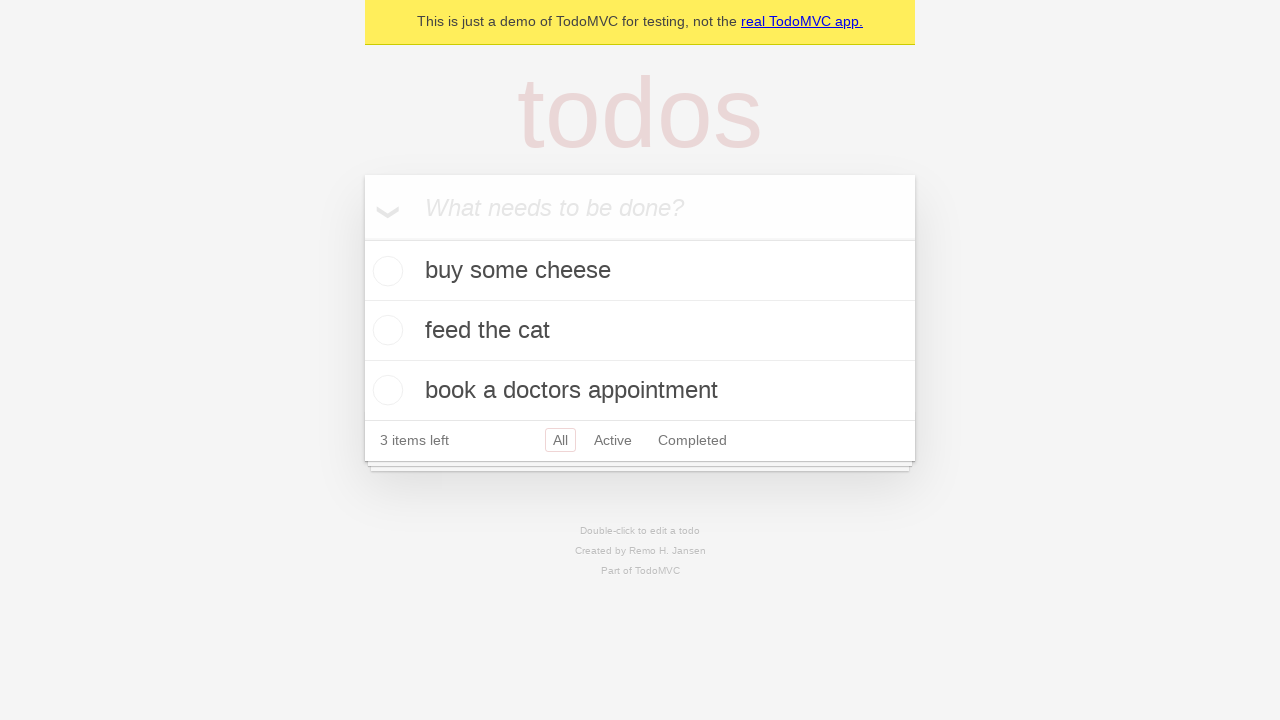

Double-clicked second todo item to enter edit mode at (640, 331) on .todo-list li >> nth=1
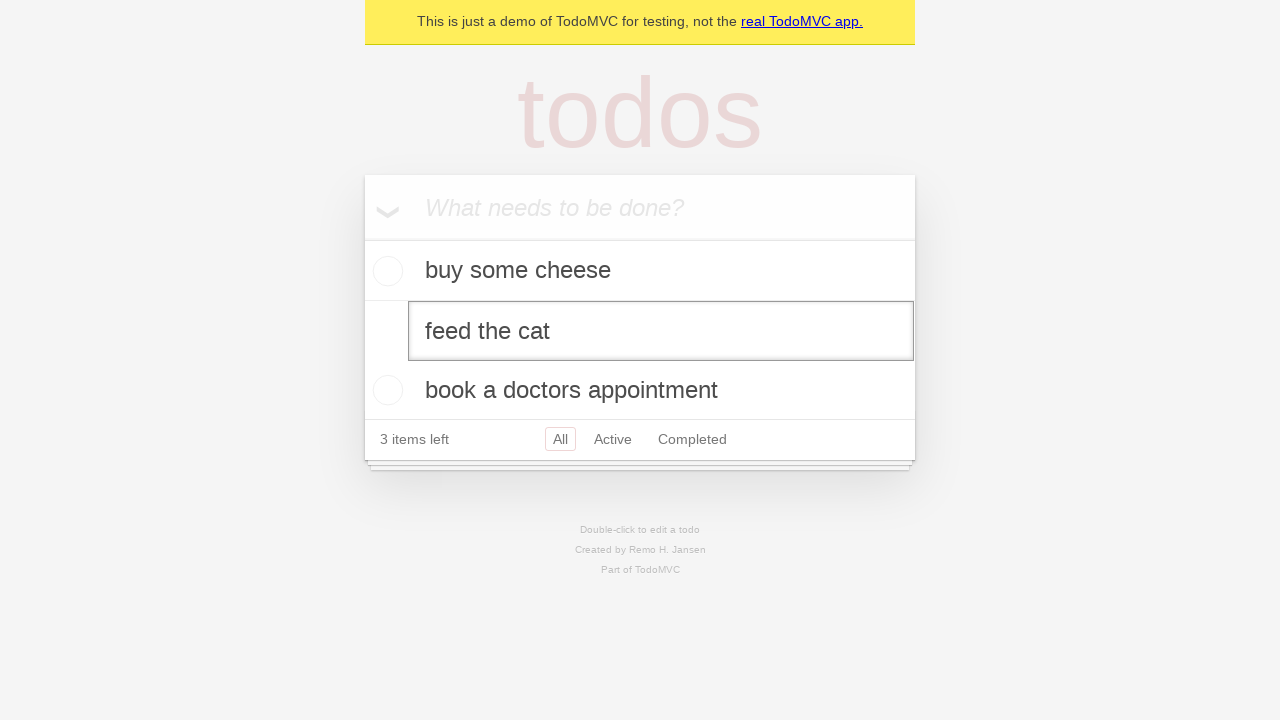

Filled edit field with text containing leading and trailing spaces on .todo-list li >> nth=1 >> .edit
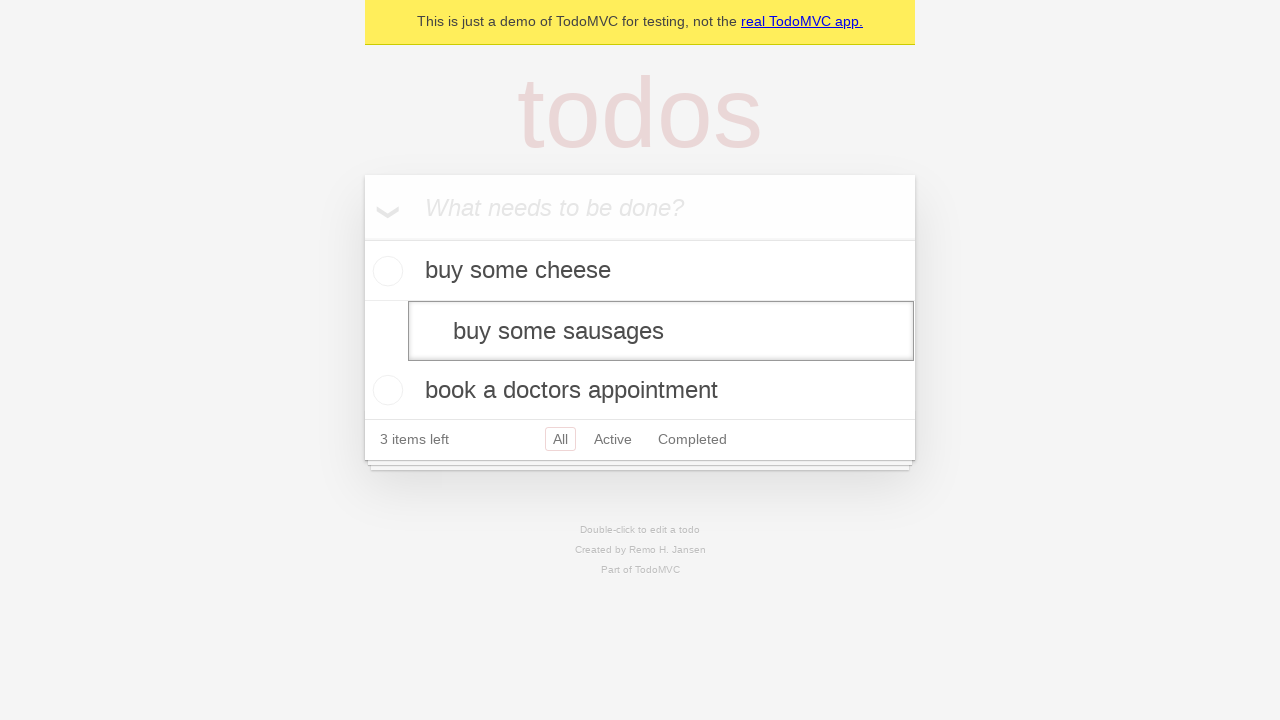

Pressed Enter to confirm edit and verify text is trimmed on .todo-list li >> nth=1 >> .edit
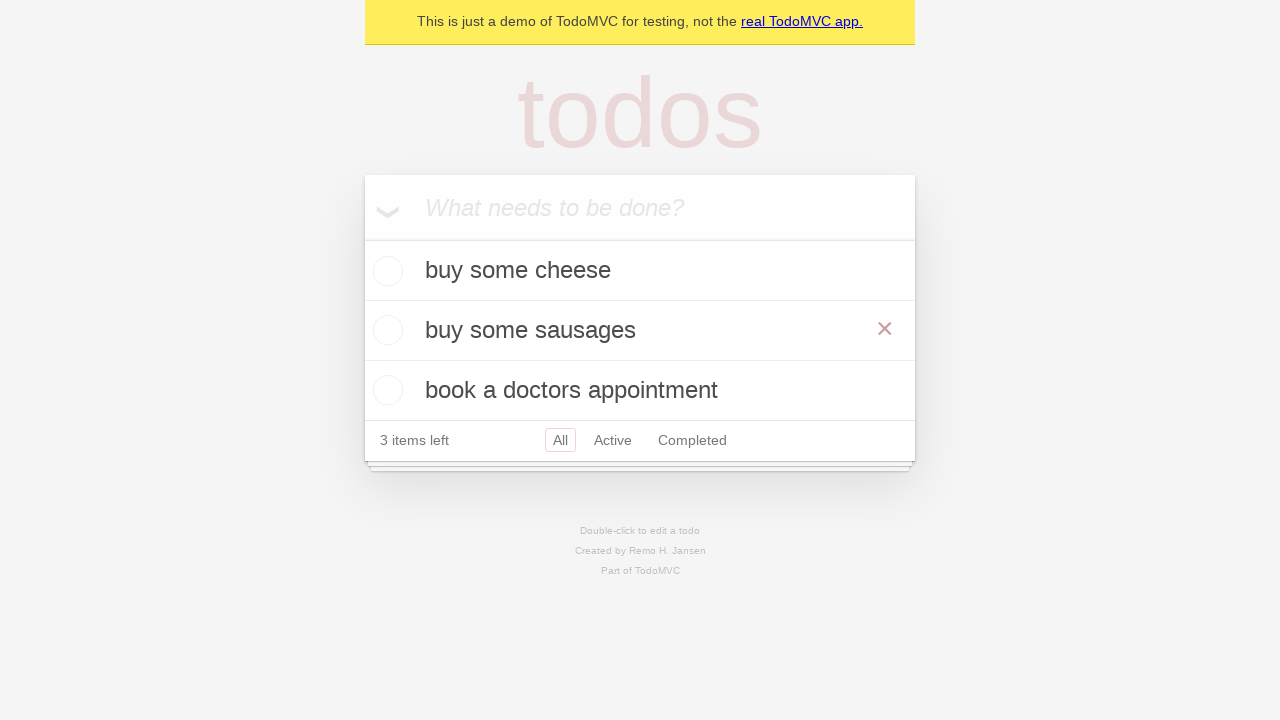

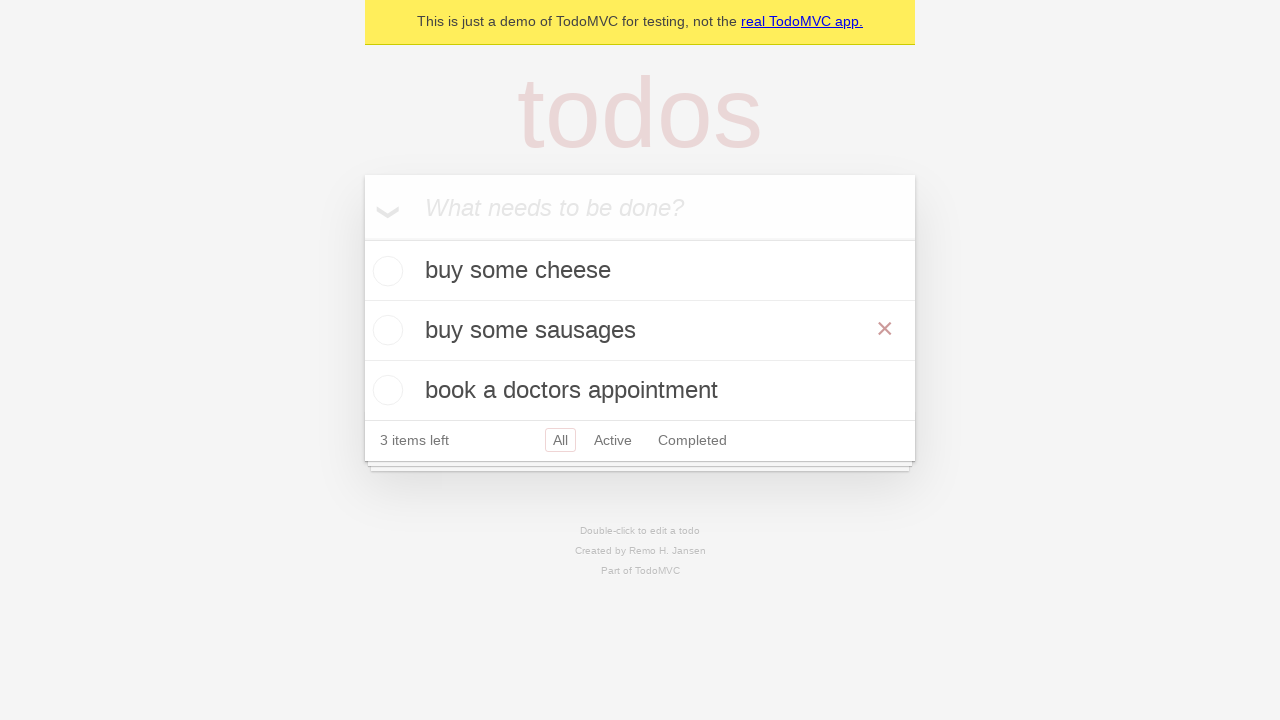